Tests that an entry ad modal appears on first page load and can be closed by clicking the close button

Starting URL: https://the-internet.herokuapp.com/entry_ad

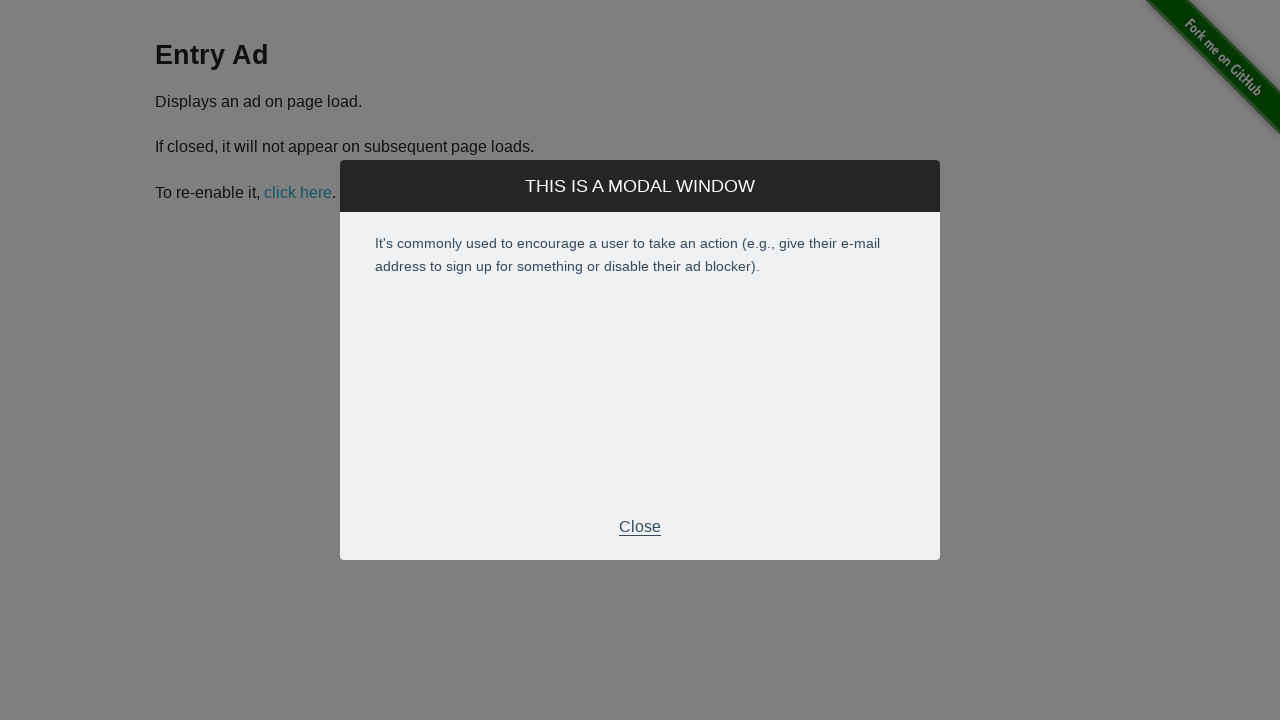

Entry ad modal became visible on page load
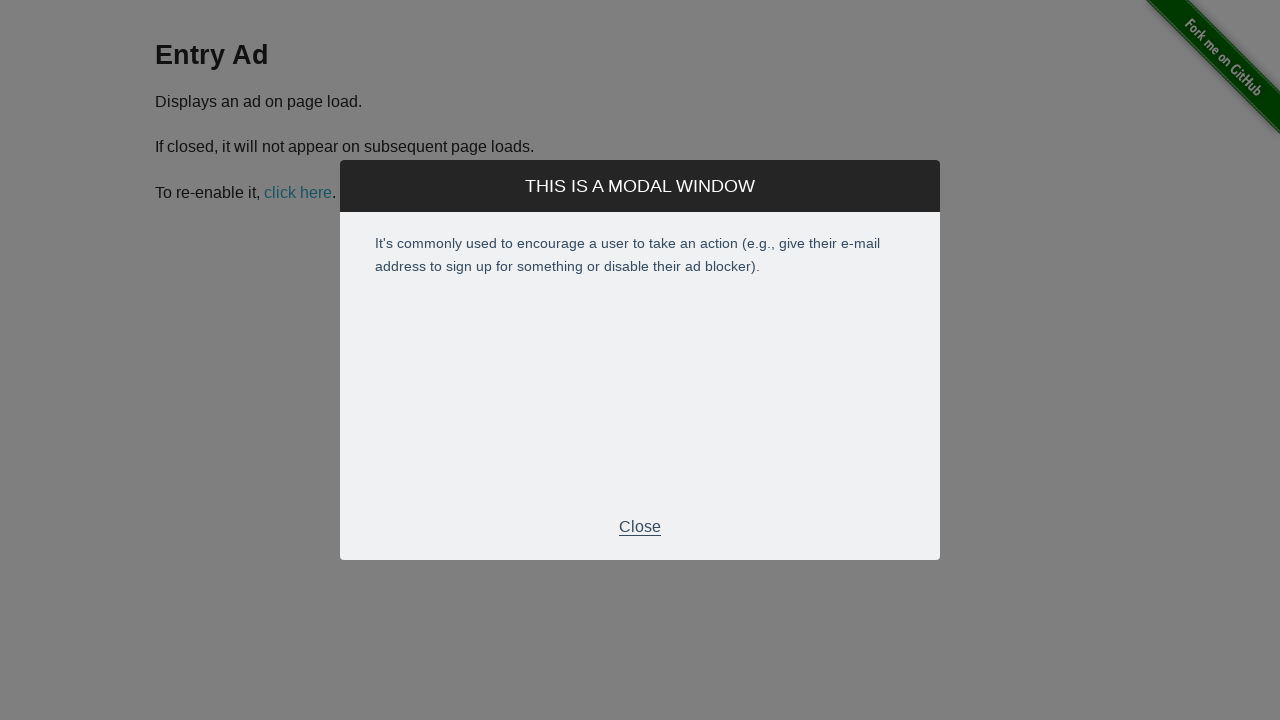

Clicked close button on entry ad modal at (640, 527) on .modal-footer
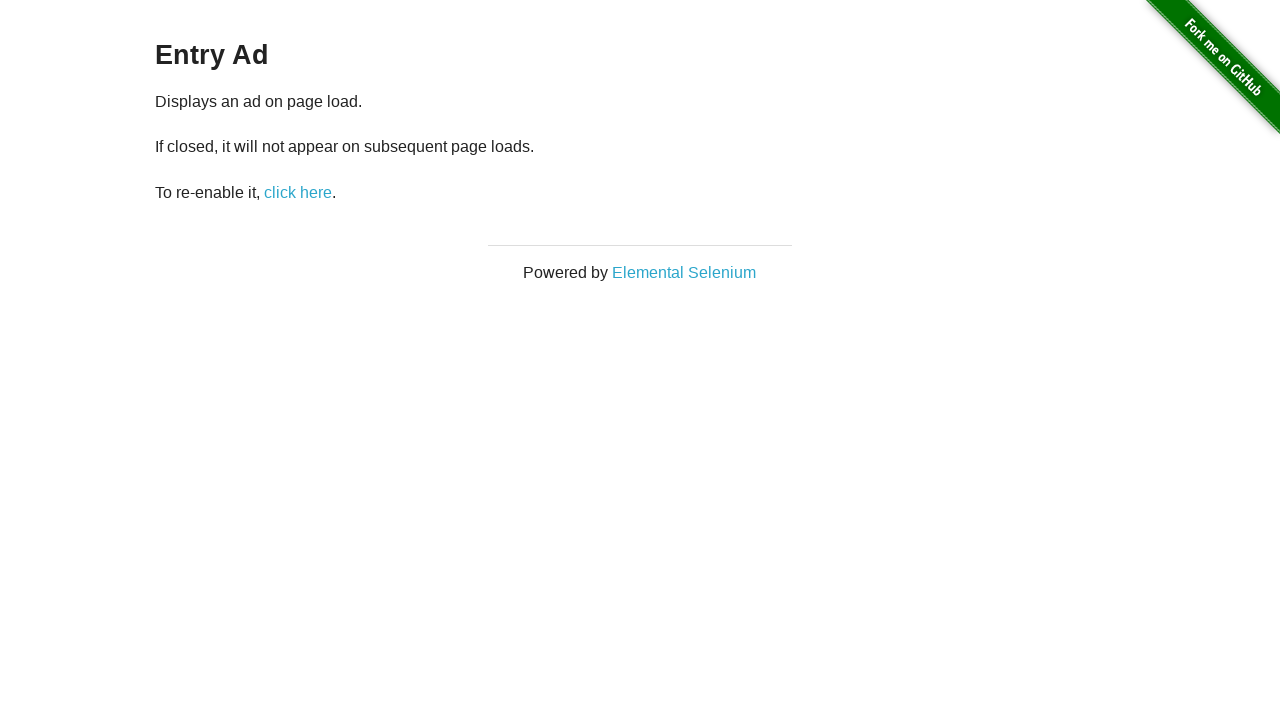

Entry ad modal closed and is no longer visible
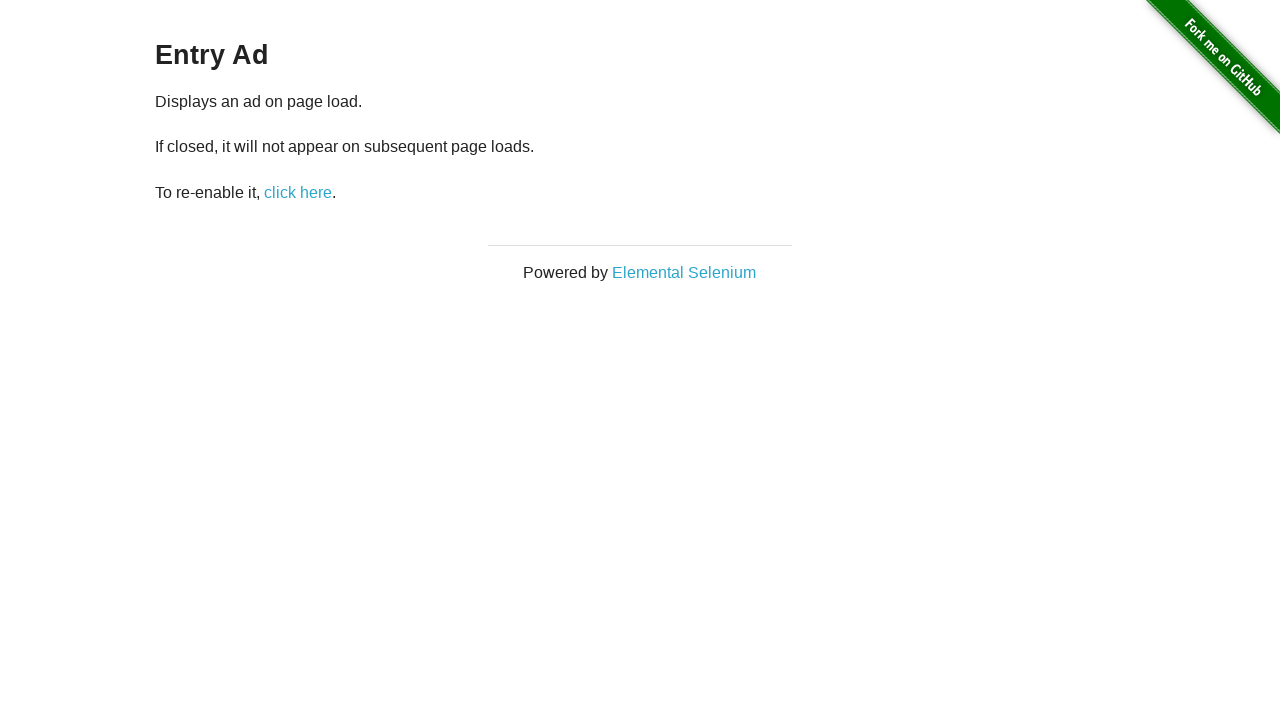

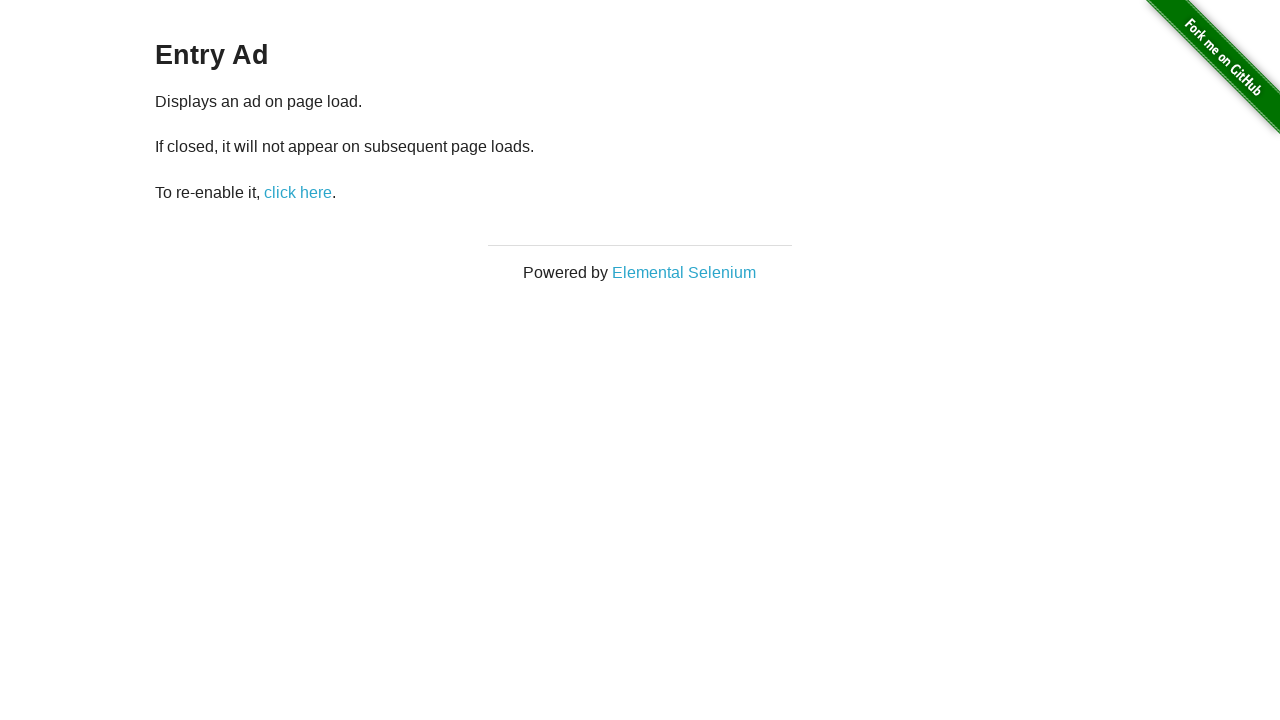